Tests the Add/Remove Elements page by clicking the Add Element button, verifying the Delete button appears, clicking Delete, and verifying the page title is still visible

Starting URL: https://the-internet.herokuapp.com/add_remove_elements/

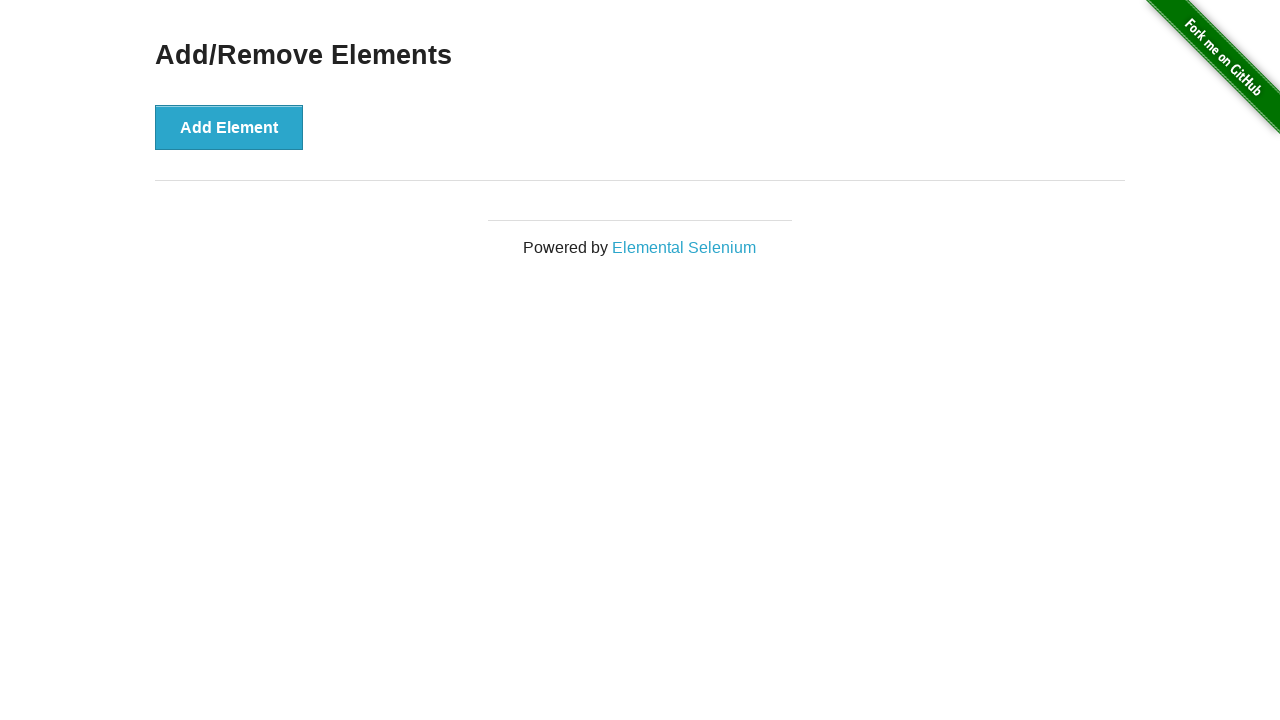

Clicked the Add Element button at (229, 127) on xpath=//*[text()='Add Element']
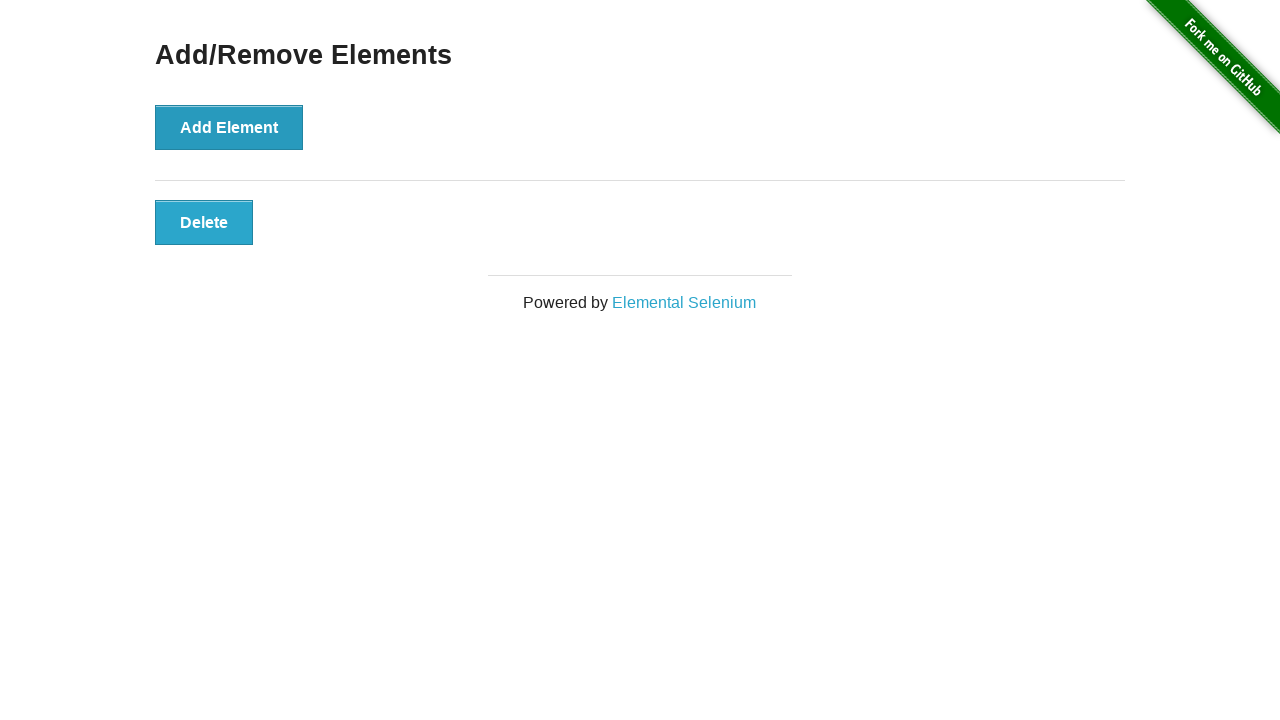

Delete button appeared and is visible
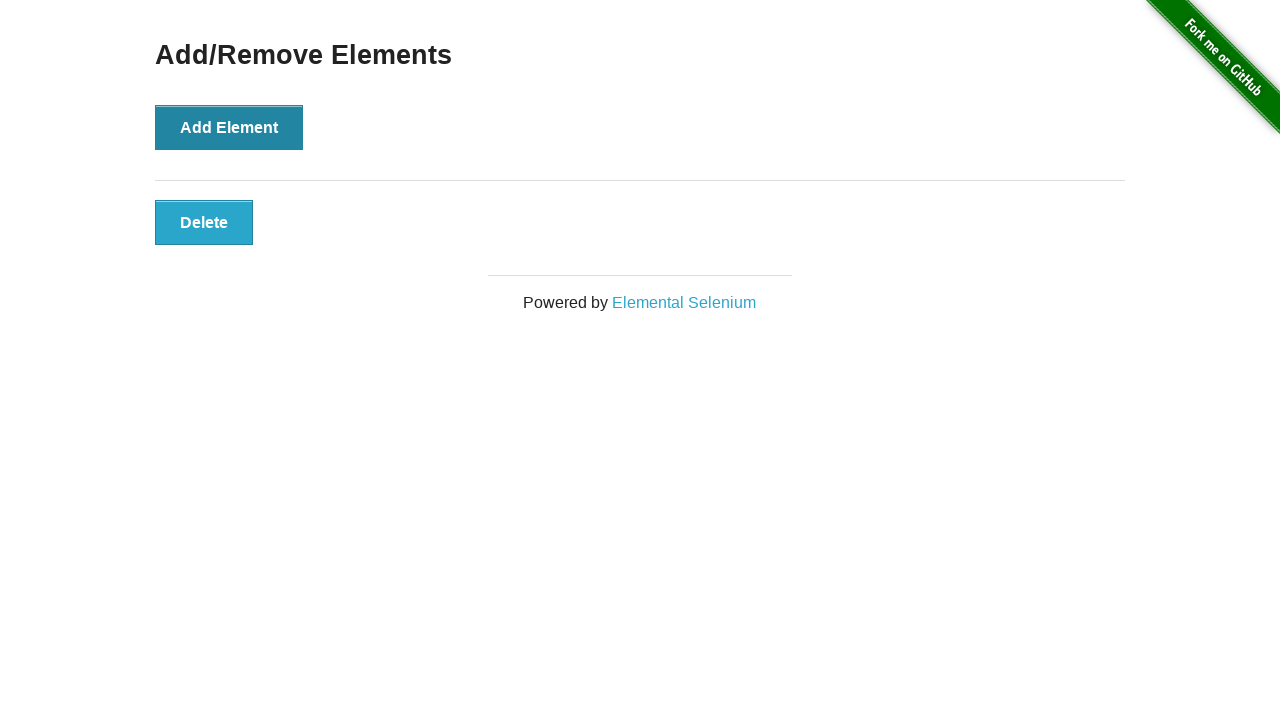

Clicked the Delete button at (204, 222) on button.added-manually
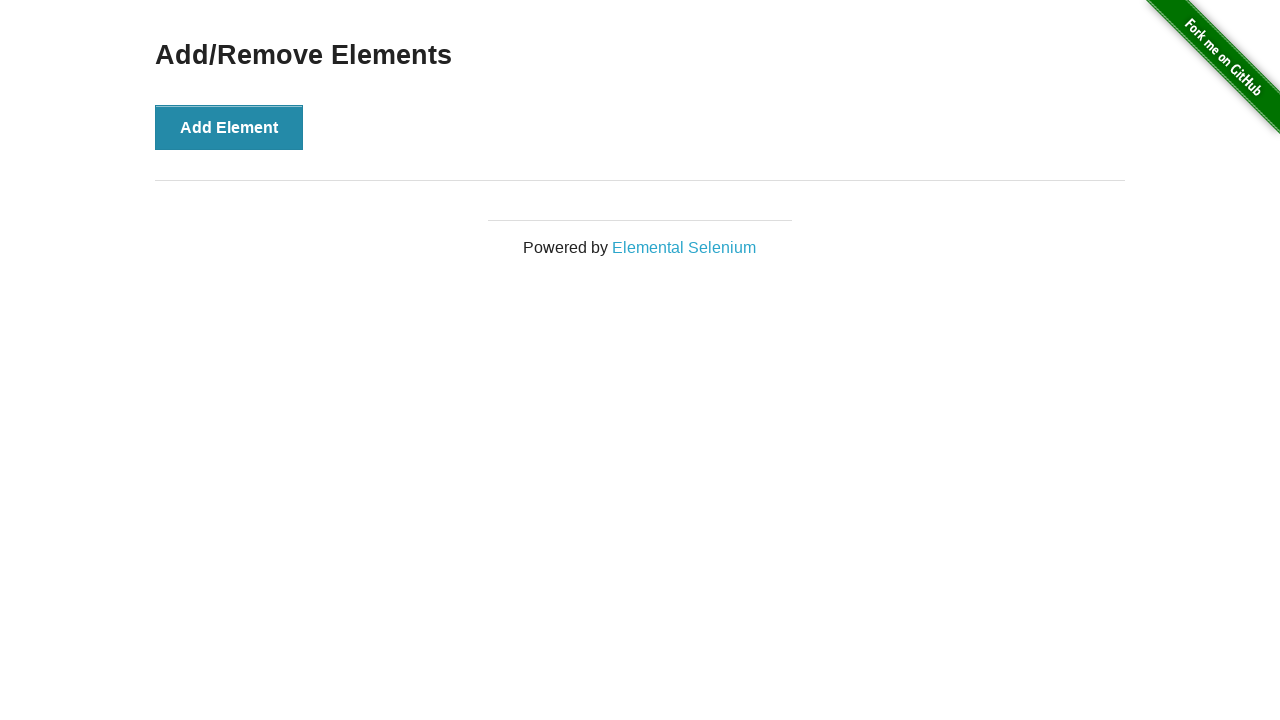

Verified Add/Remove Elements page title is still visible
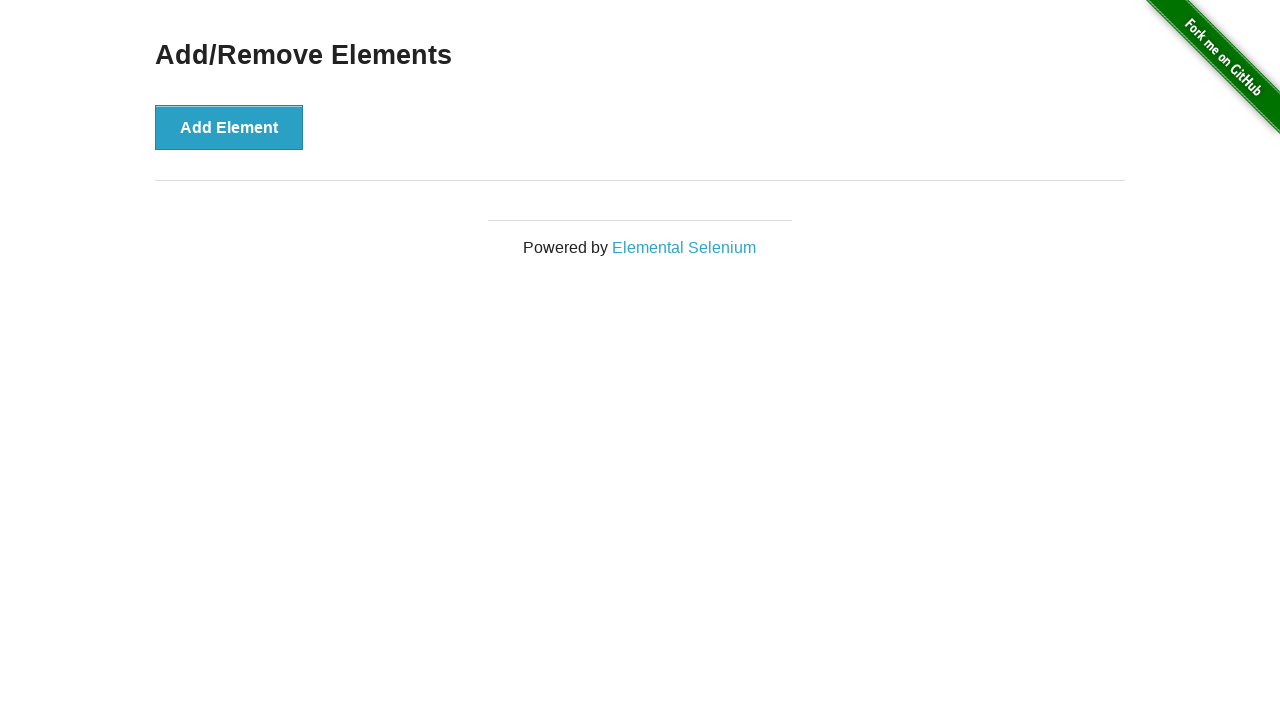

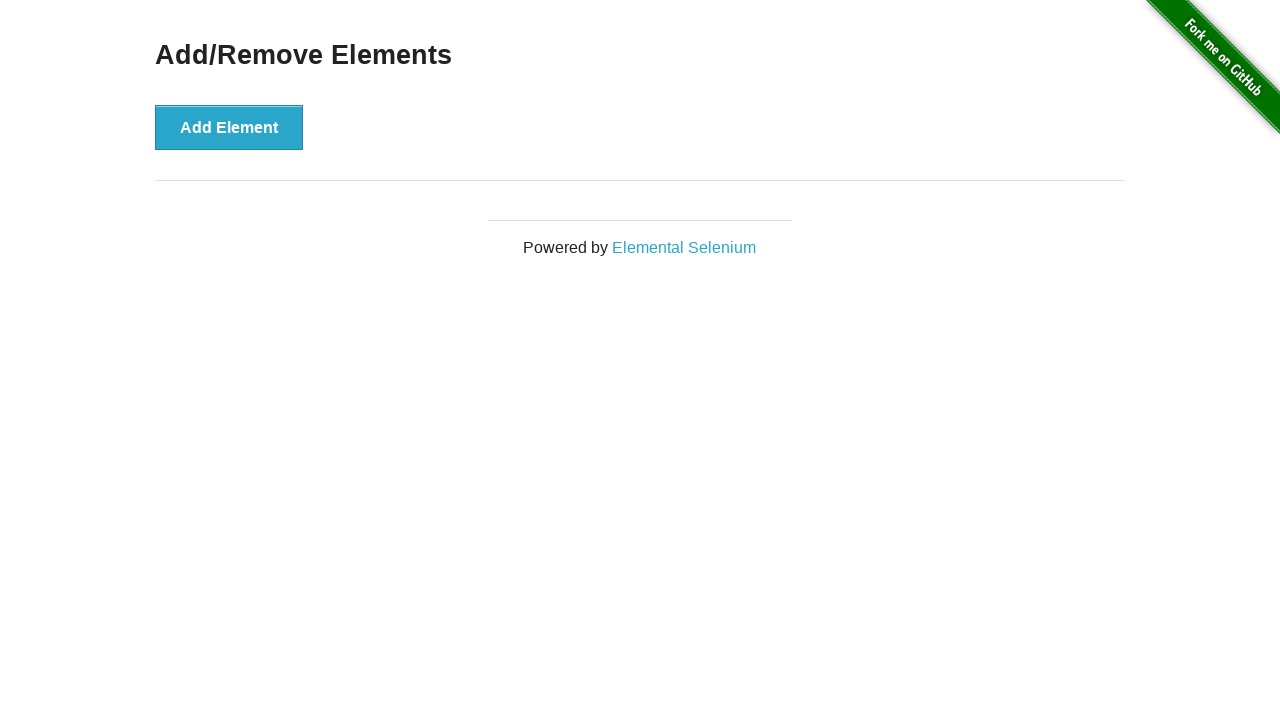